Tests file upload functionality by selecting a file and submitting the upload form

Starting URL: https://the-internet.herokuapp.com/upload

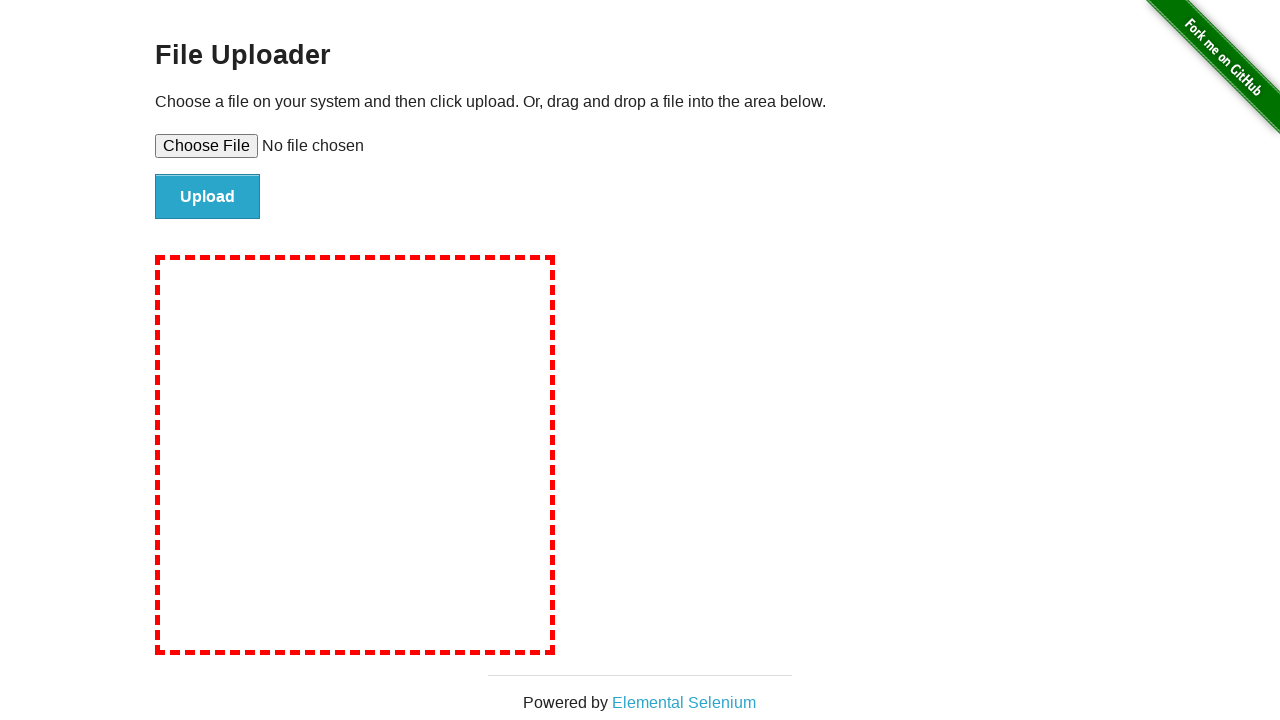

Created temporary PDF file for upload test
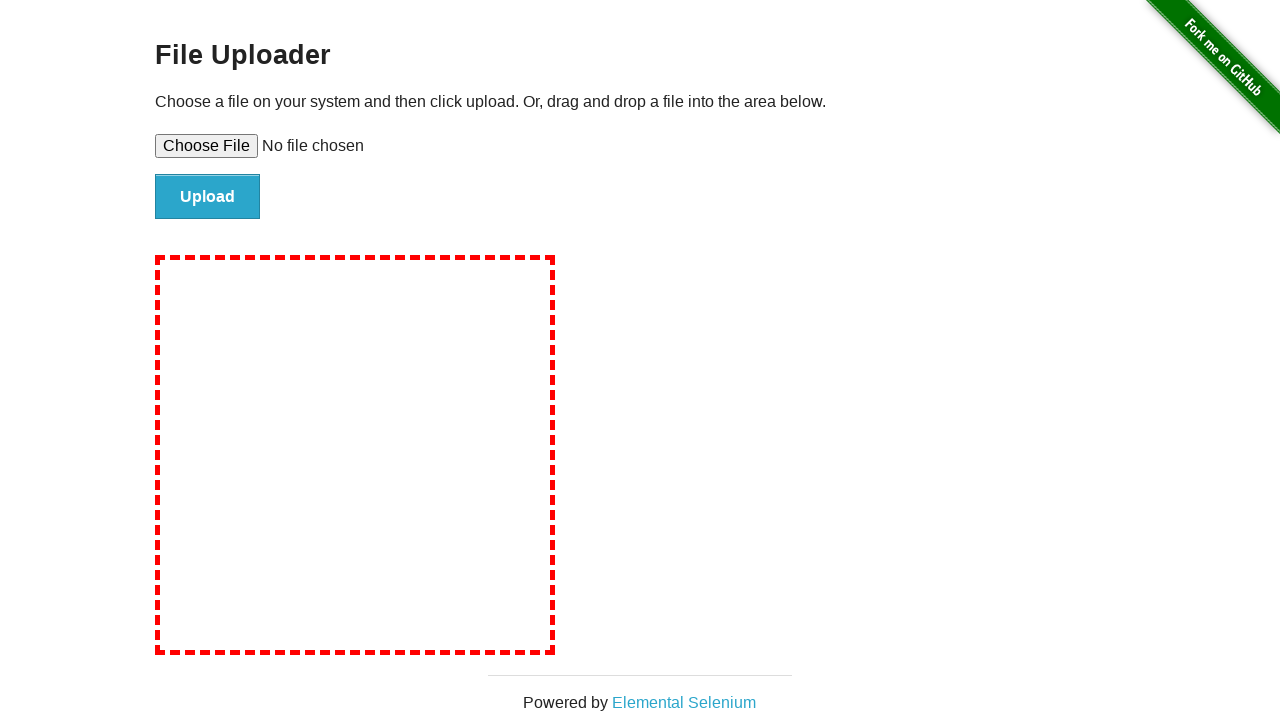

Selected file for upload using set_input_files
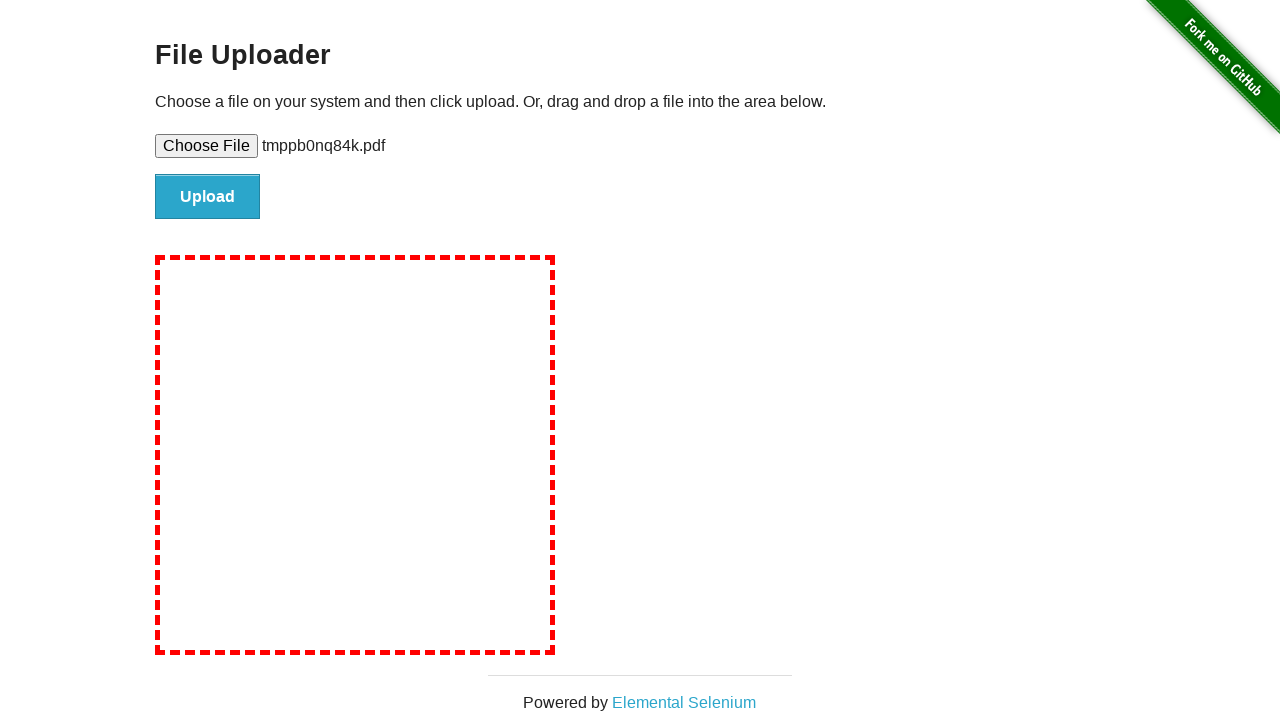

Clicked file upload submit button at (208, 197) on #file-submit
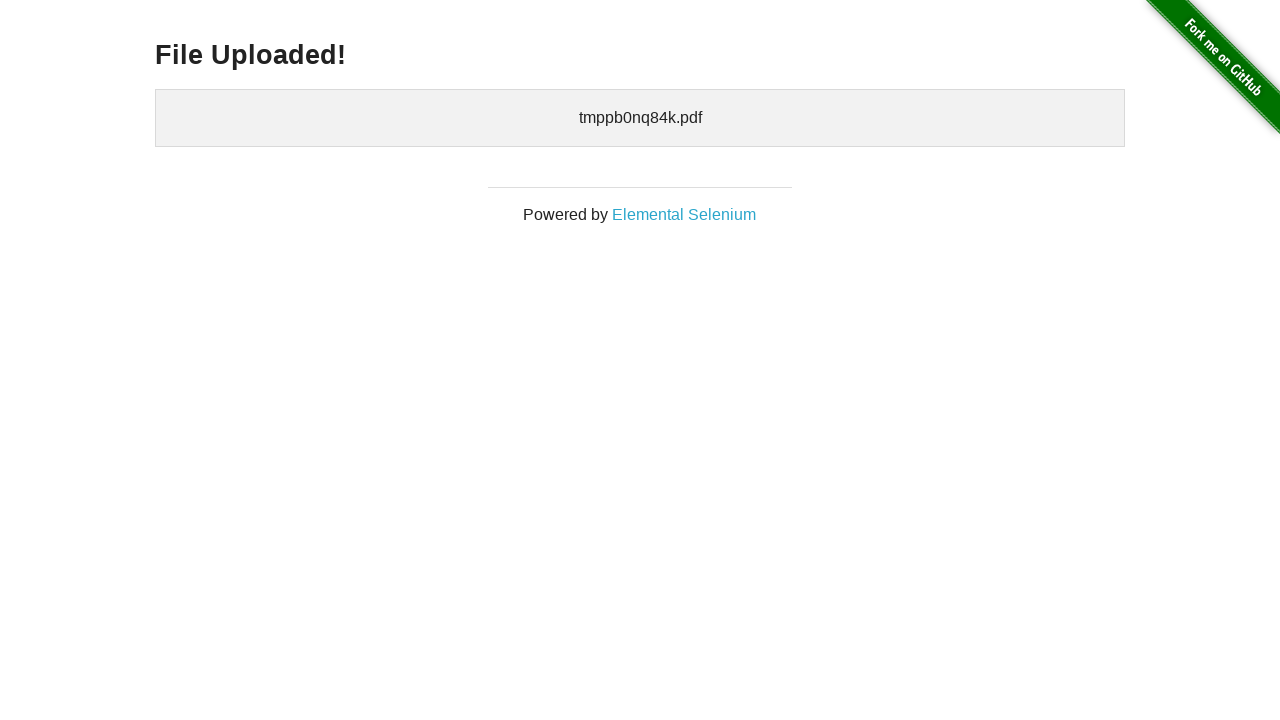

File upload completed and confirmation message displayed
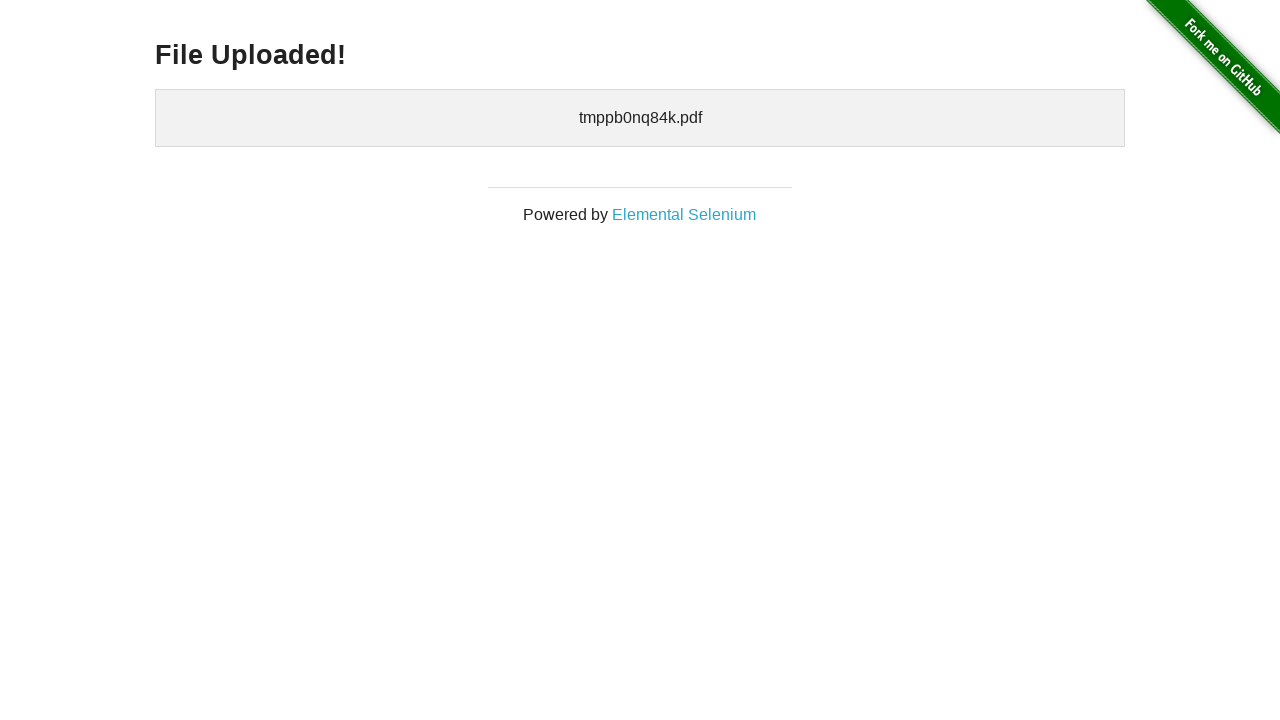

Cleaned up temporary file
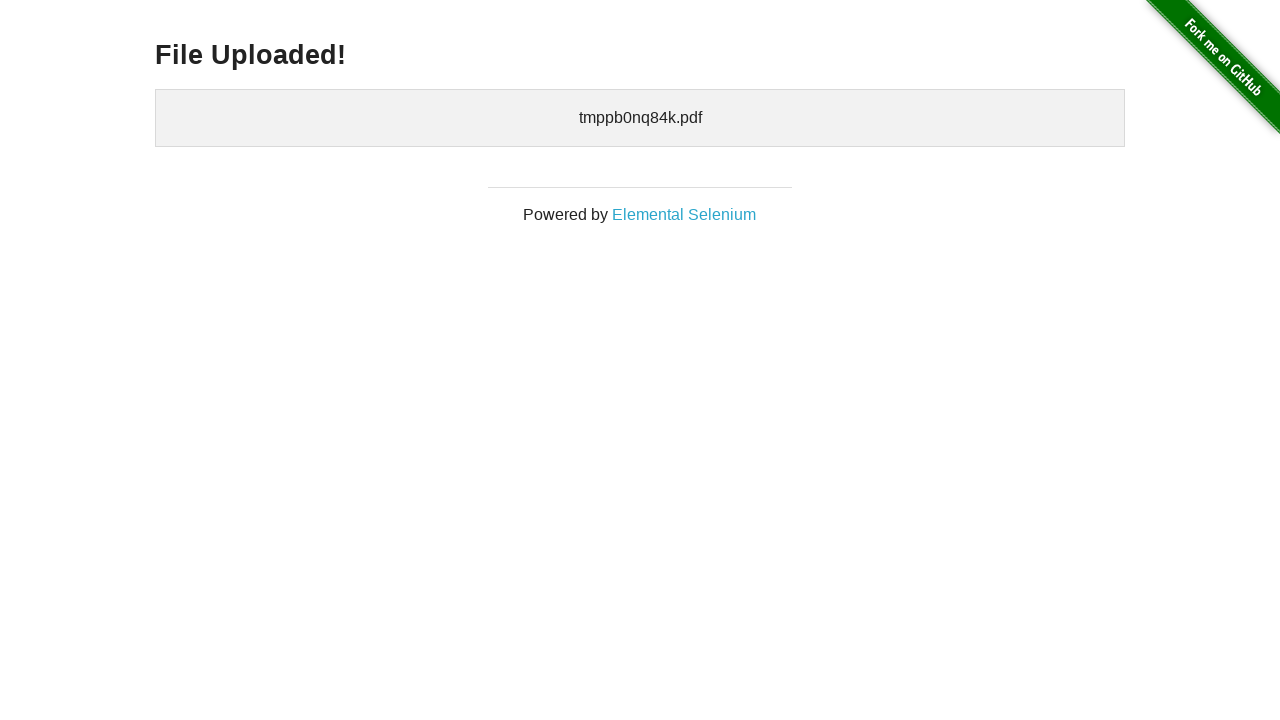

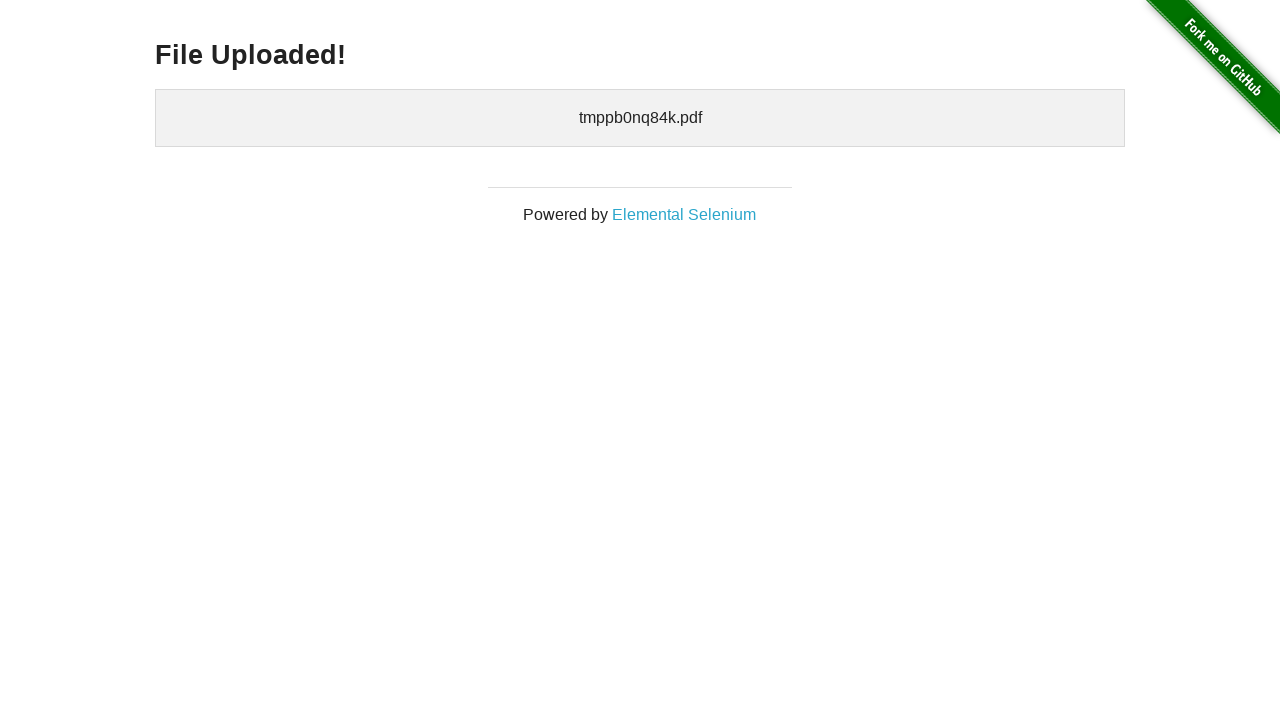